Tests the radio button functionality by clicking the "Yes" radio button and verifying the selection is displayed.

Starting URL: https://demoqa.com/radio-button

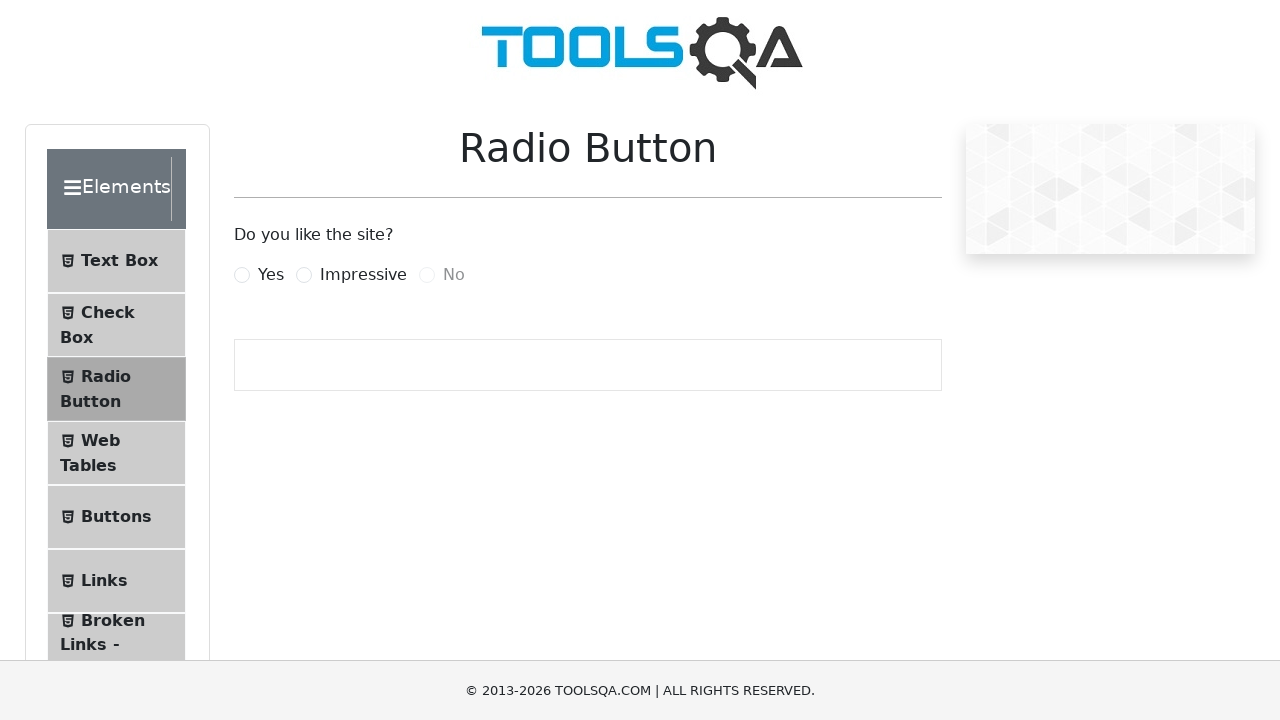

Clicked the 'Yes' radio button at (271, 275) on label[for='yesRadio']
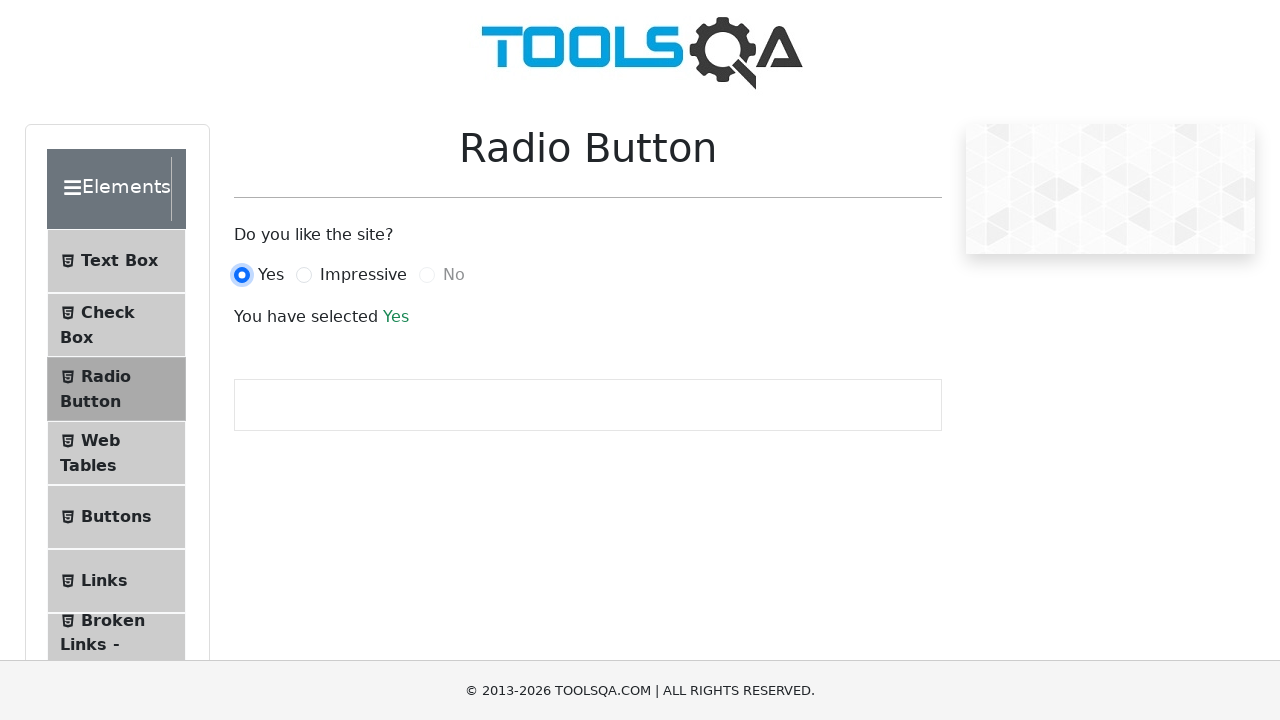

Selection text element loaded
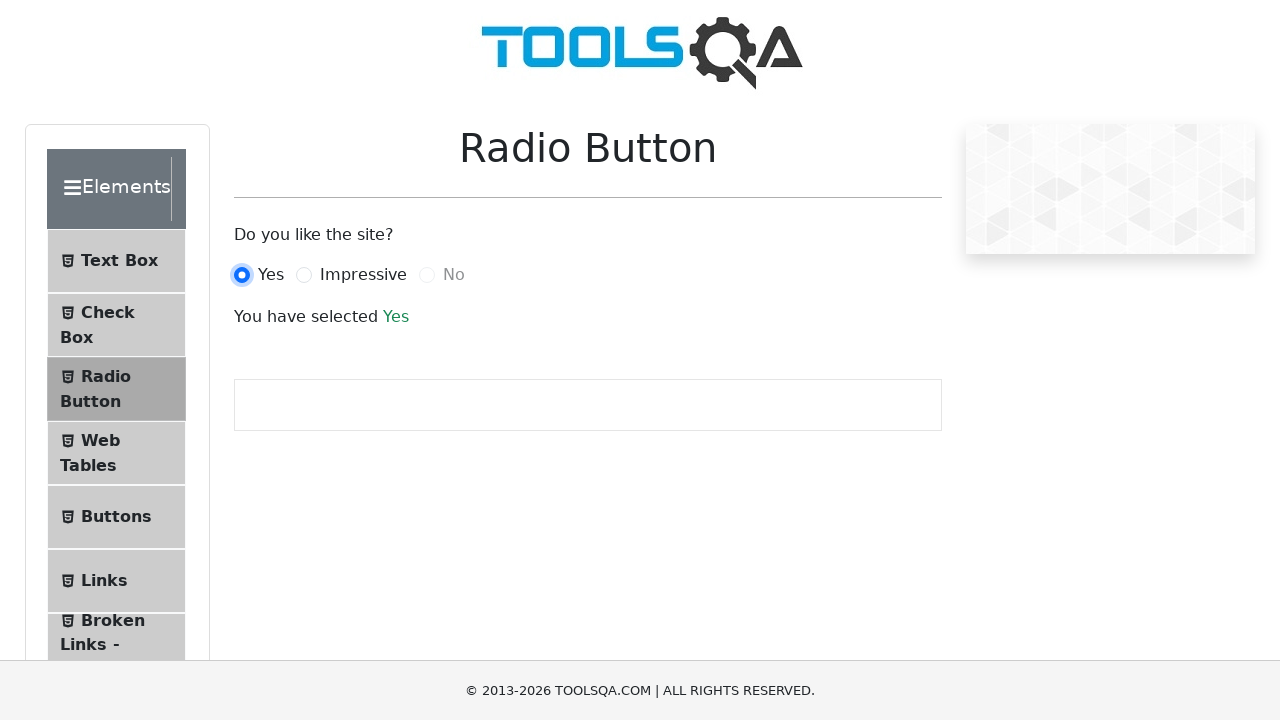

Retrieved selection text content
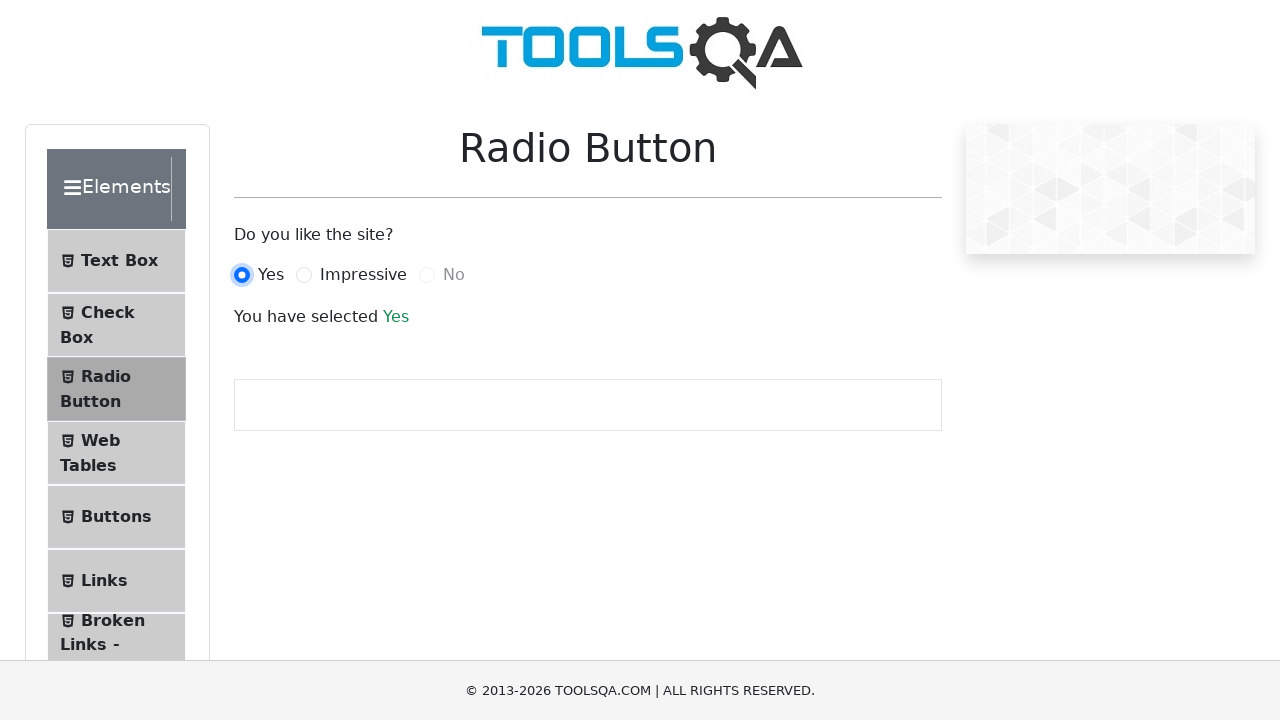

Verified 'Yes' radio button selection is displayed correctly
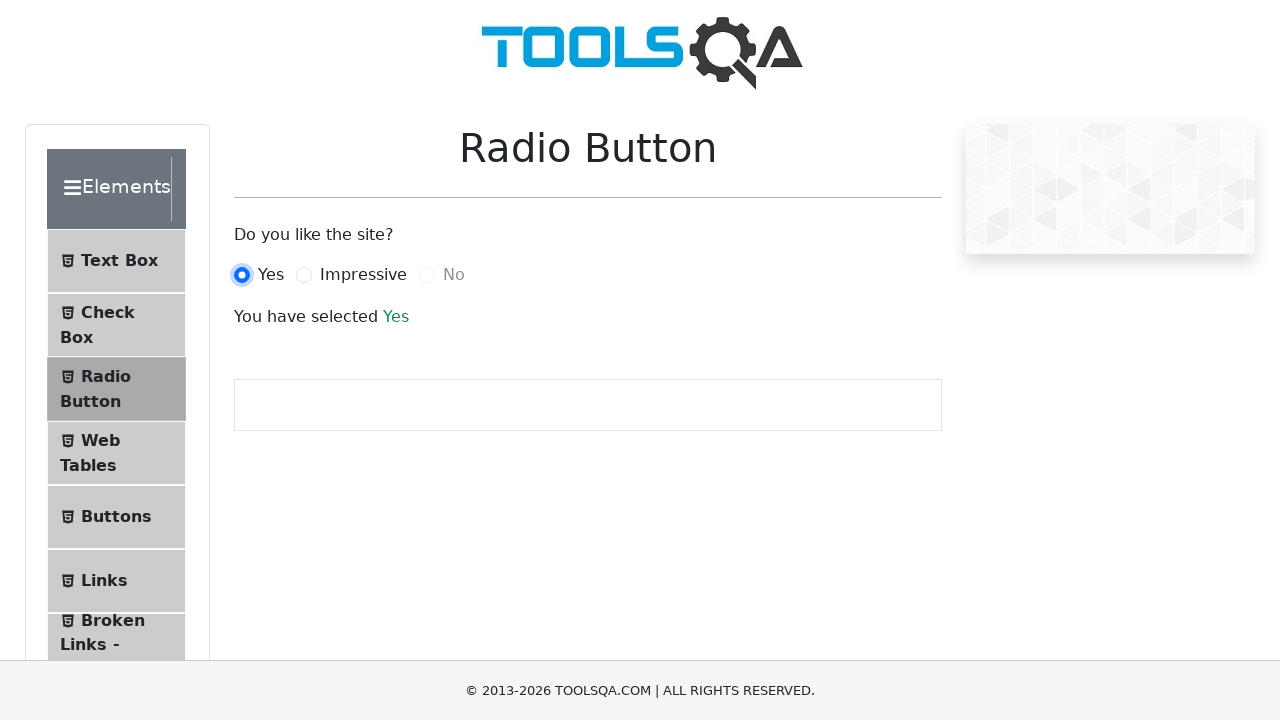

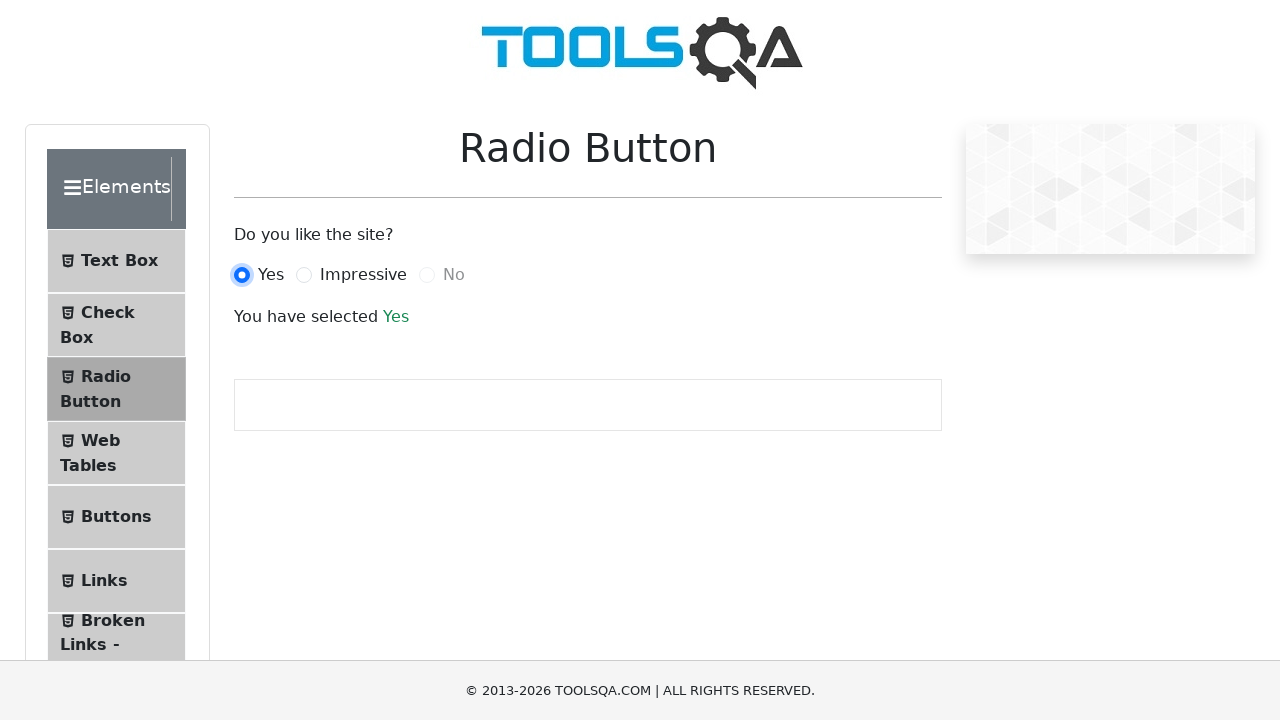